Tests JavaScript alert handling by clicking a submit button, accepting an alert dialog, reading a value from the page, calculating a result using a mathematical formula, entering the answer, and submitting the form.

Starting URL: http://suninjuly.github.io/alert_accept.html

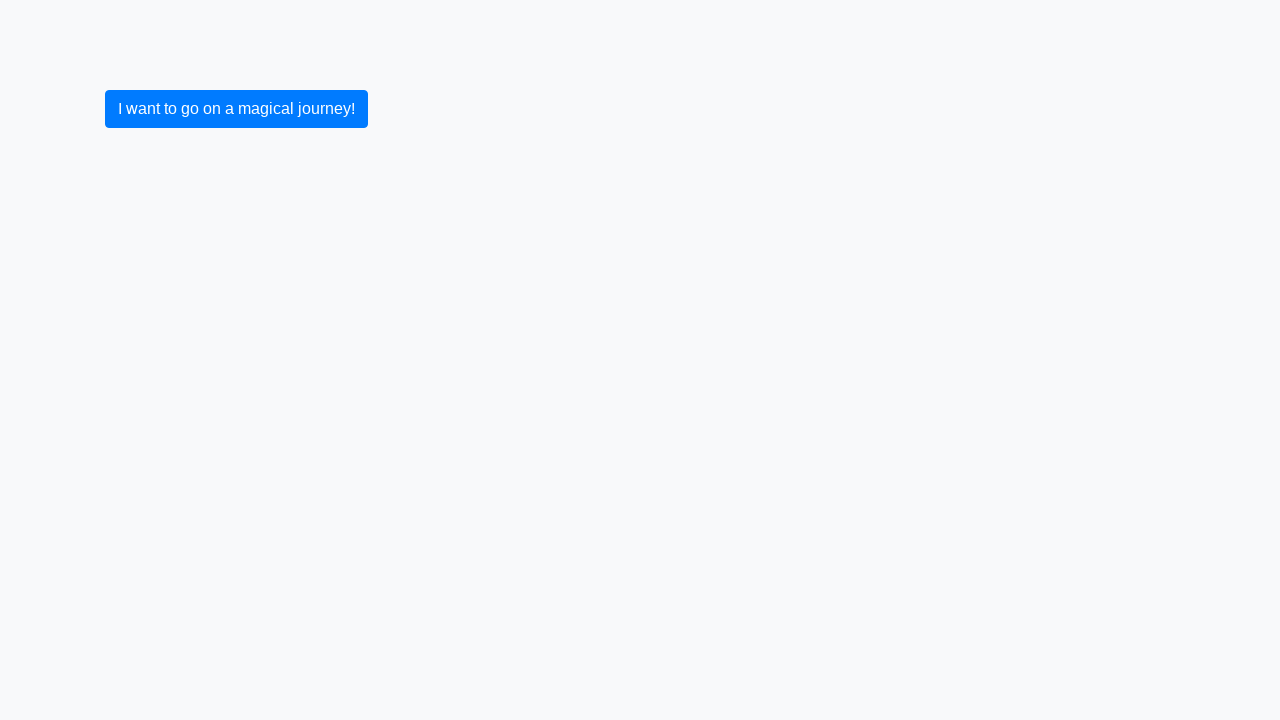

Set up dialog handler to auto-accept alerts
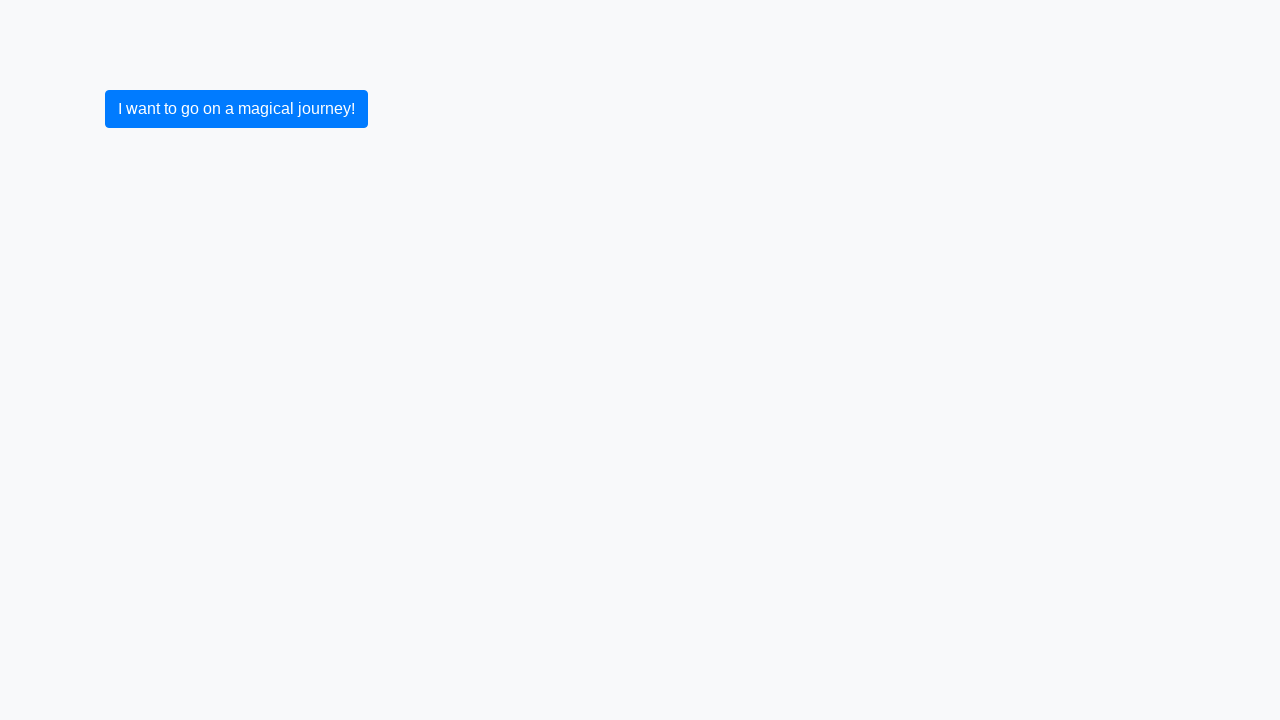

Clicked submit button to trigger alert at (236, 109) on [type='submit']
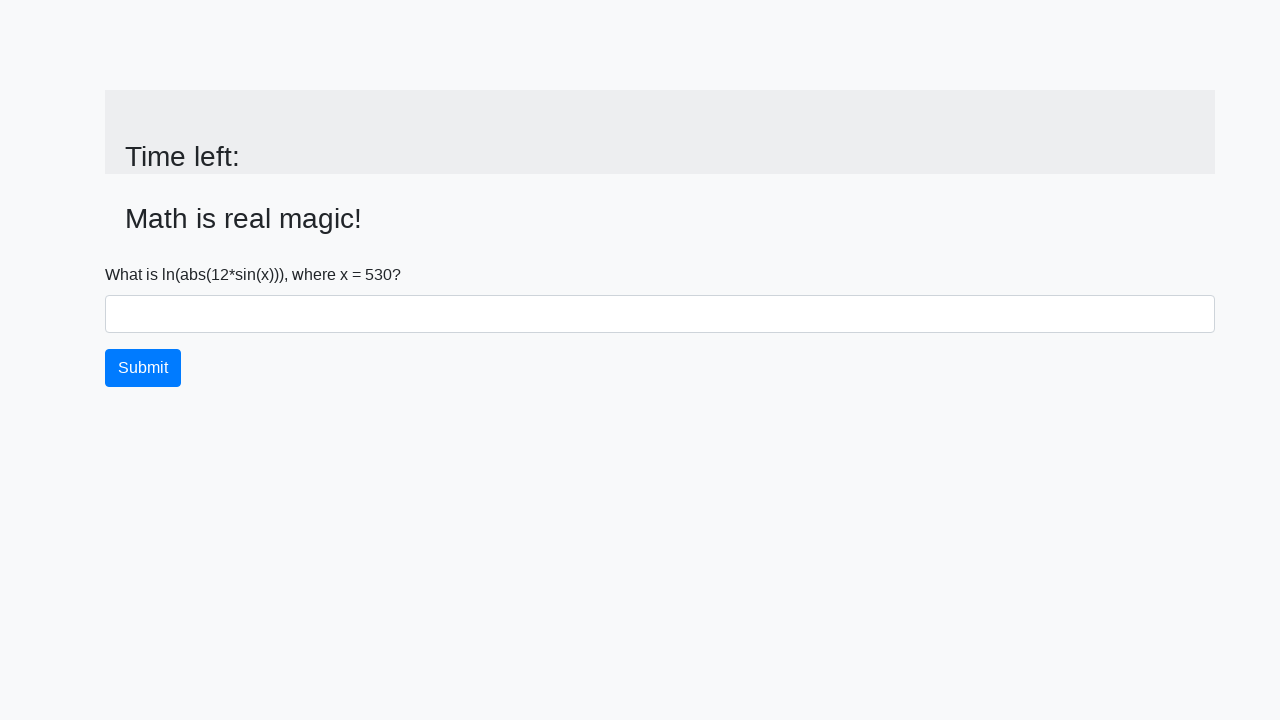

Alert was accepted and input value element became visible
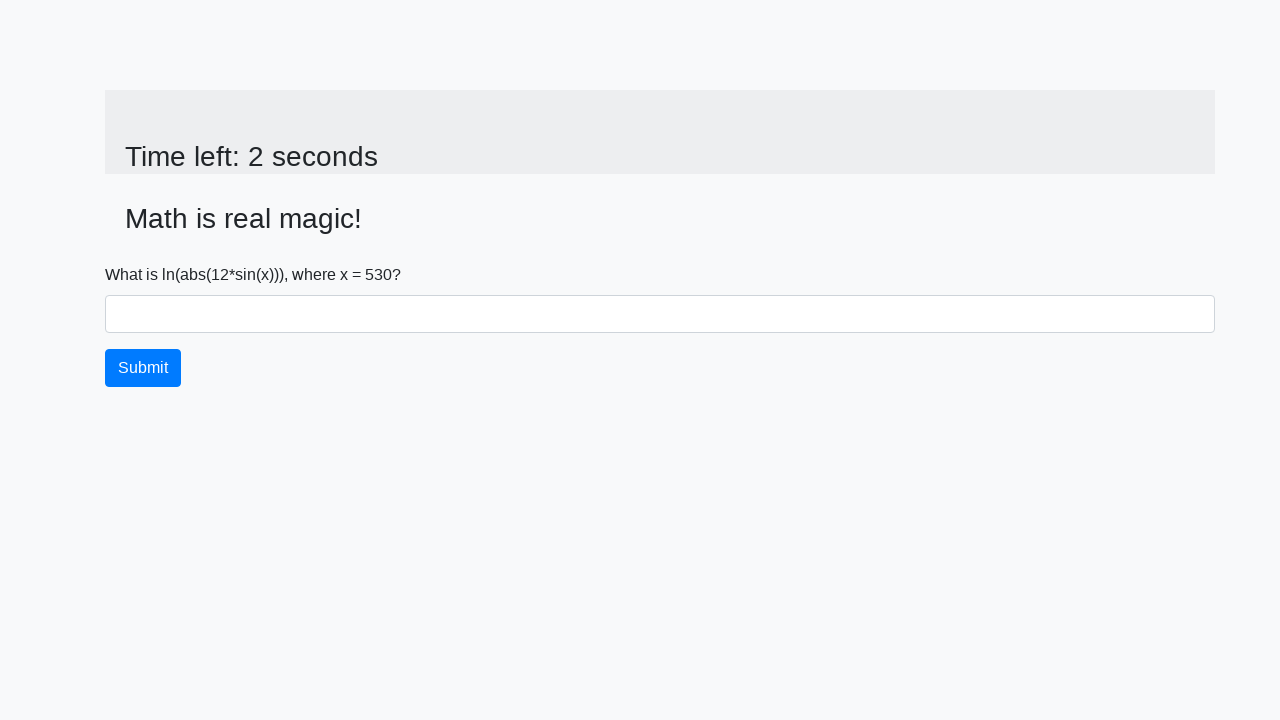

Read x value from page: 530
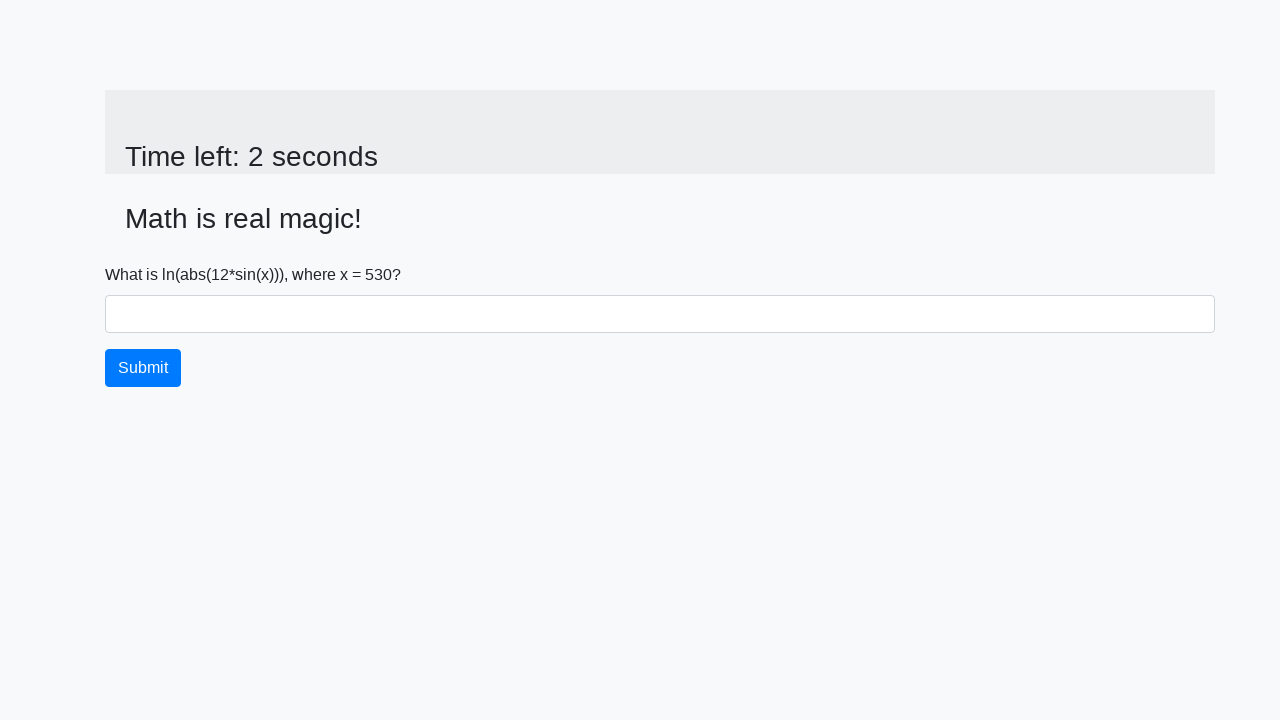

Calculated result using formula: 2.263157817768343
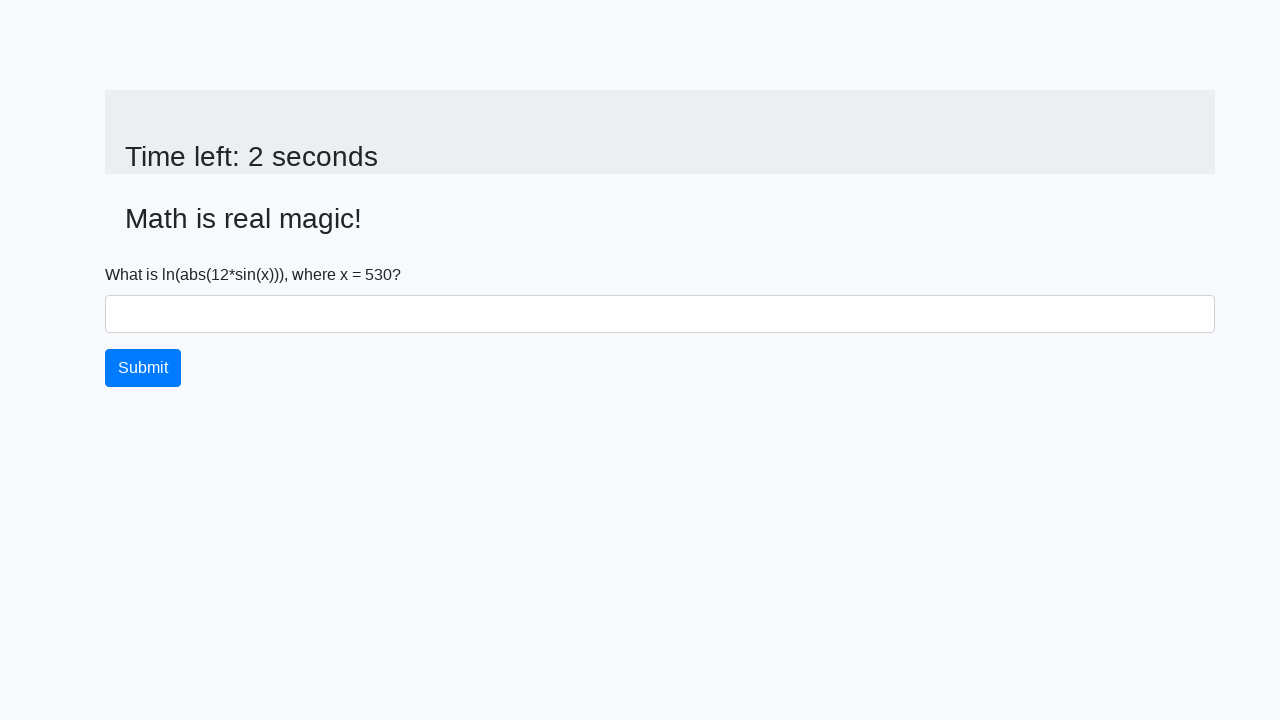

Filled answer field with calculated value: 2.263157817768343 on #answer
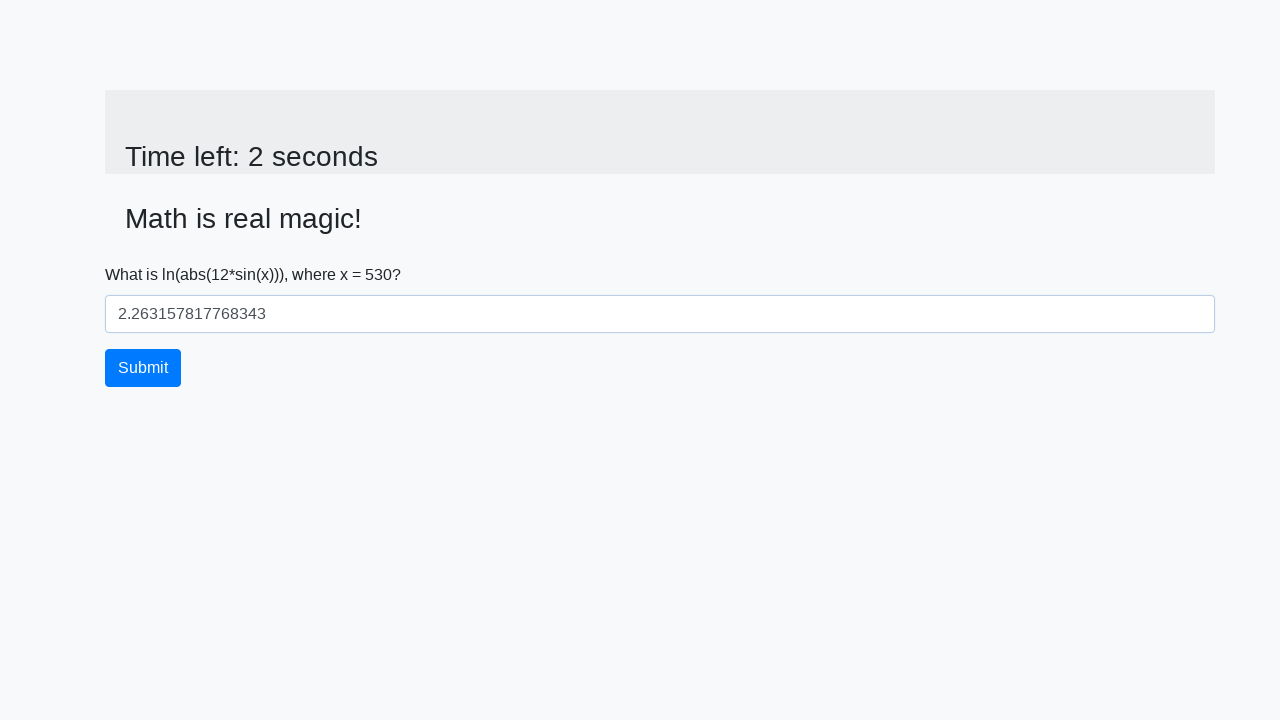

Clicked final submit button to complete form at (143, 368) on .btn.btn-primary
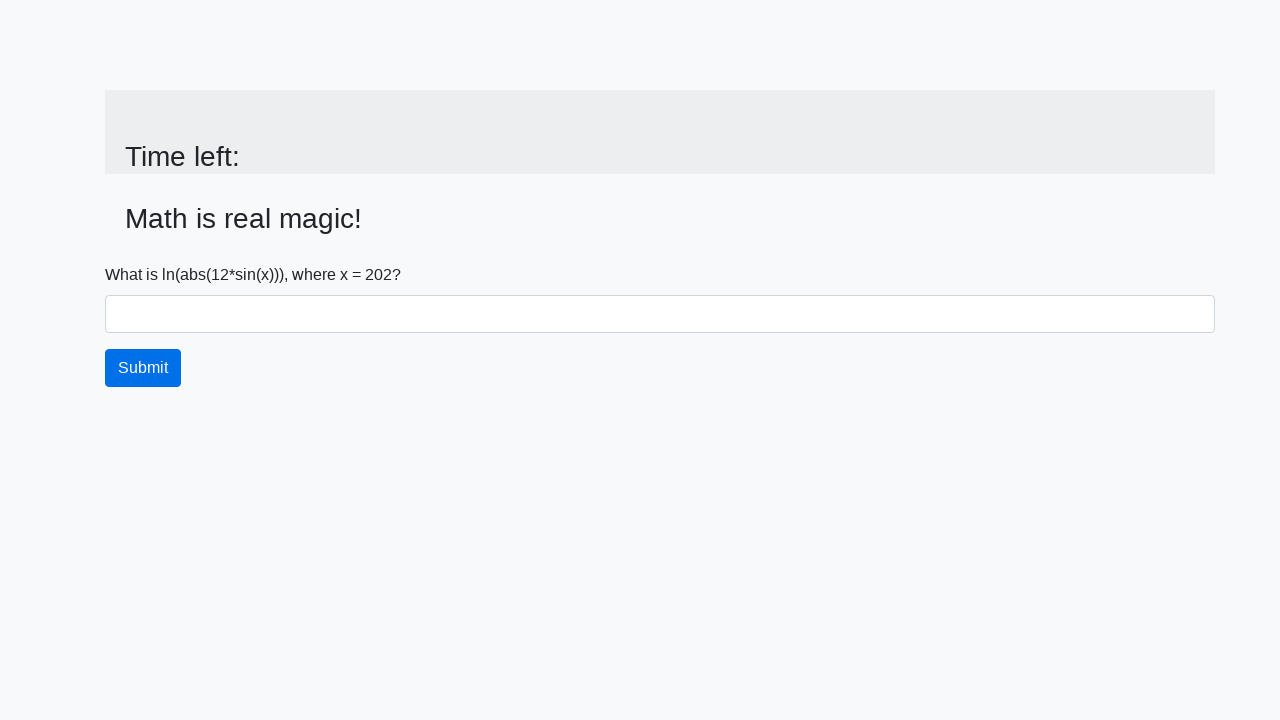

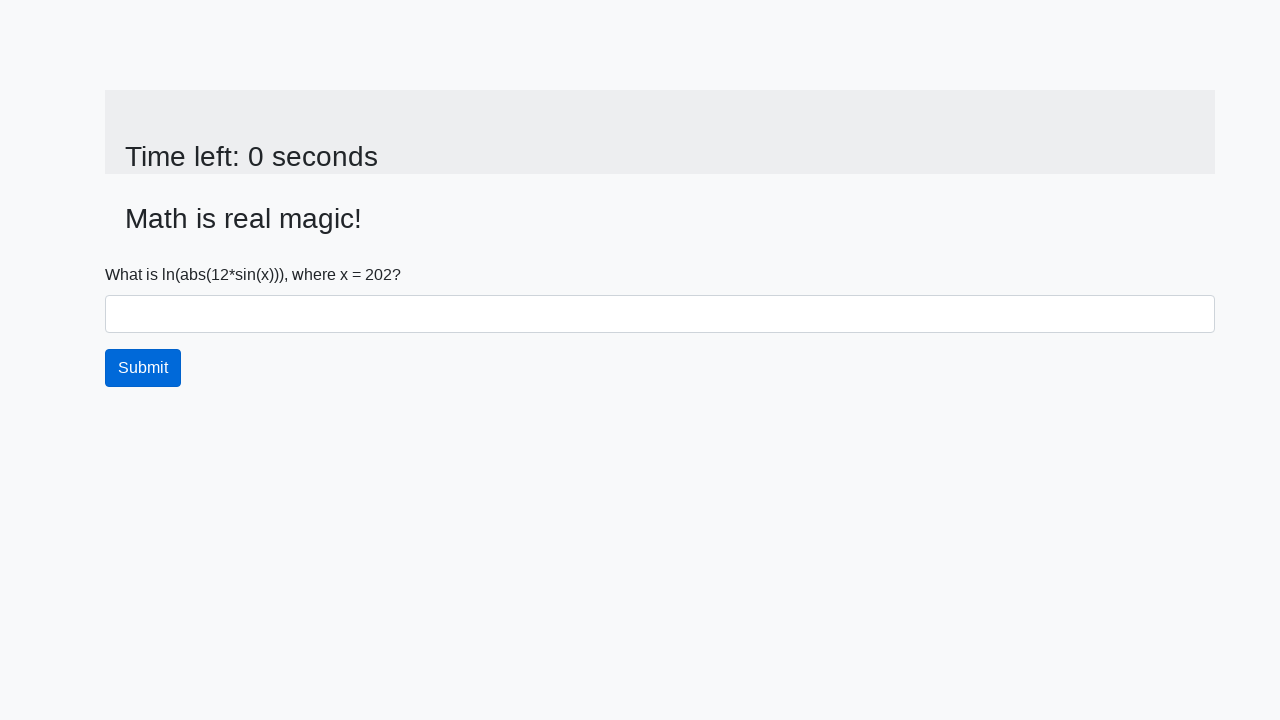